Tests file upload functionality by selecting a file using the file input element on the upload page

Starting URL: https://the-internet.herokuapp.com/upload

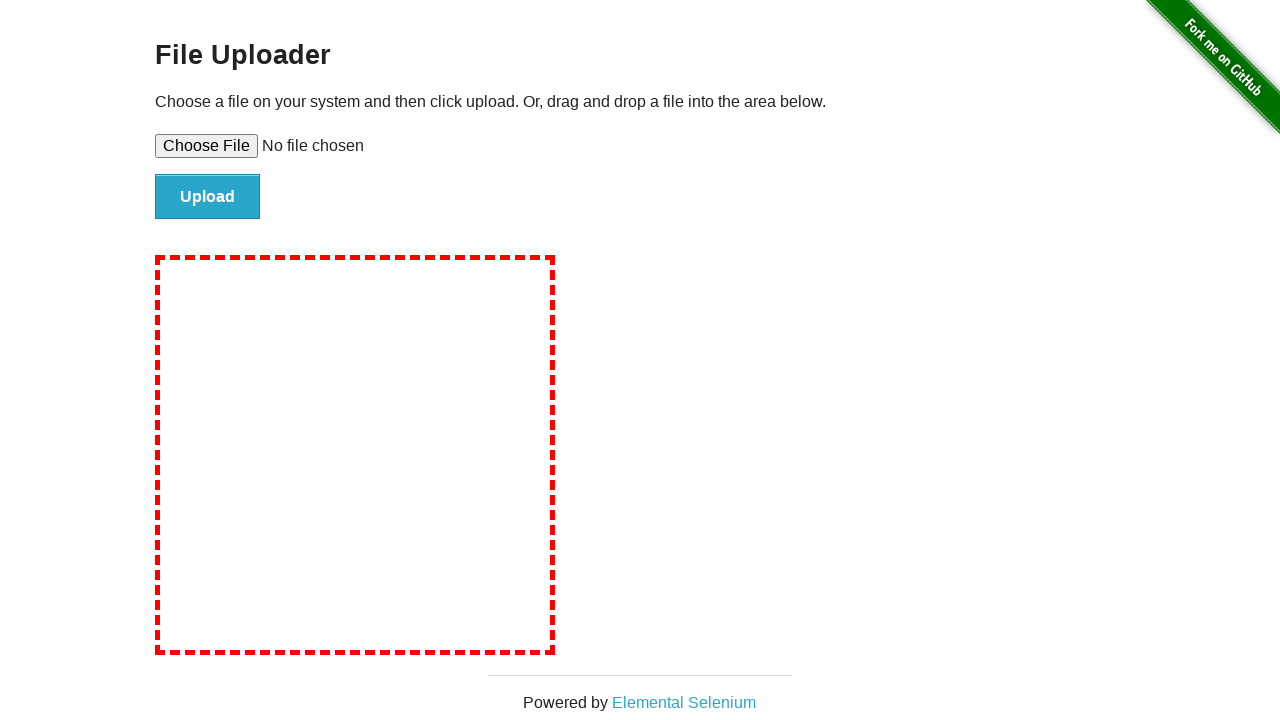

Created temporary test file for upload
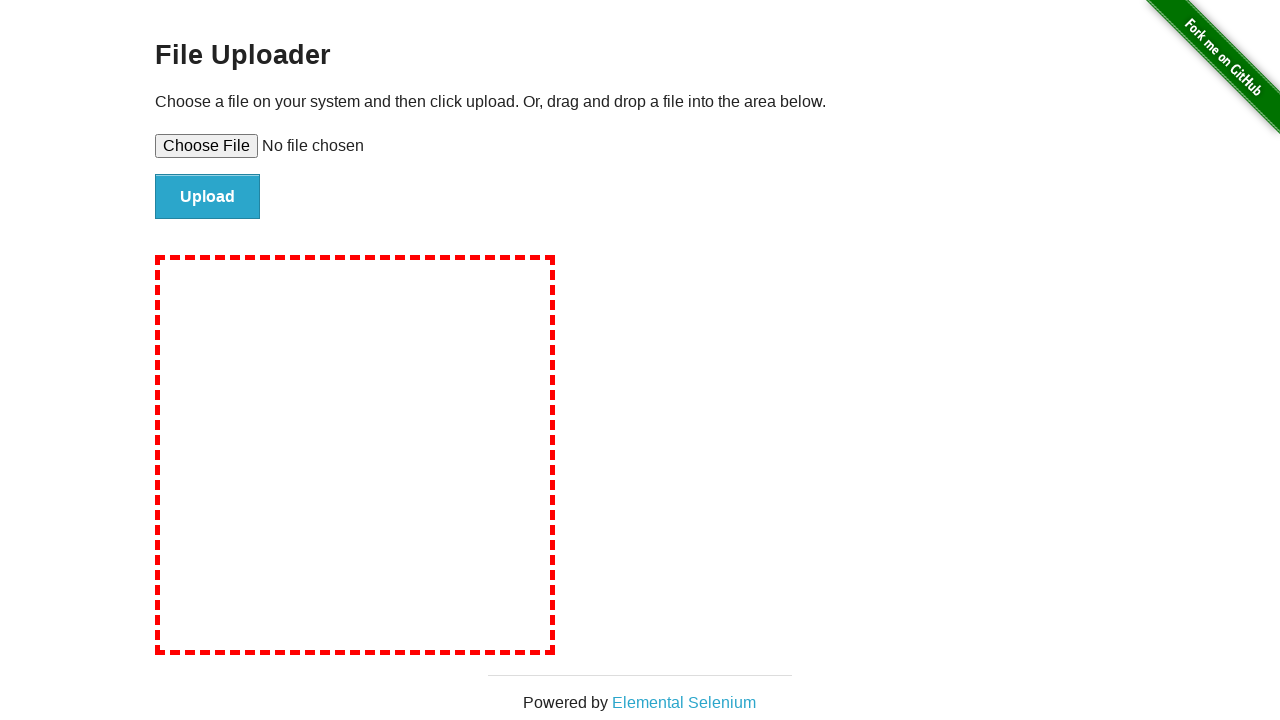

Selected file using the file input element
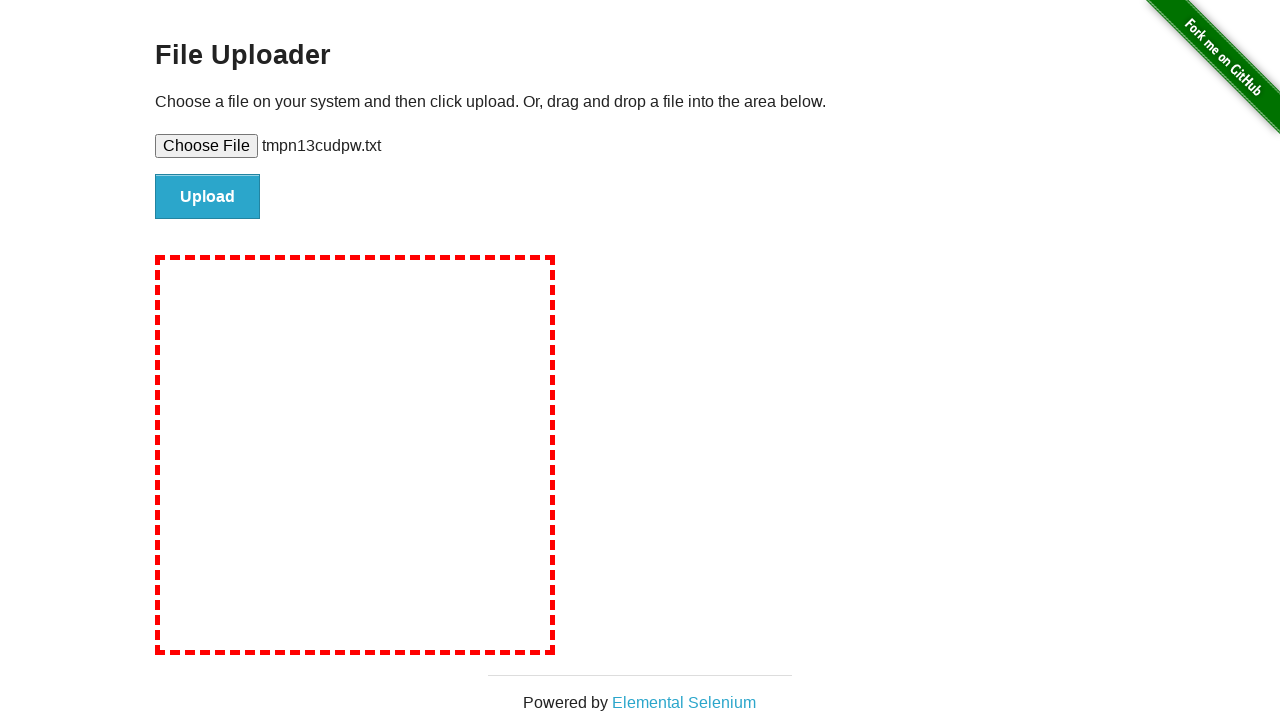

Waited for file selection to be processed
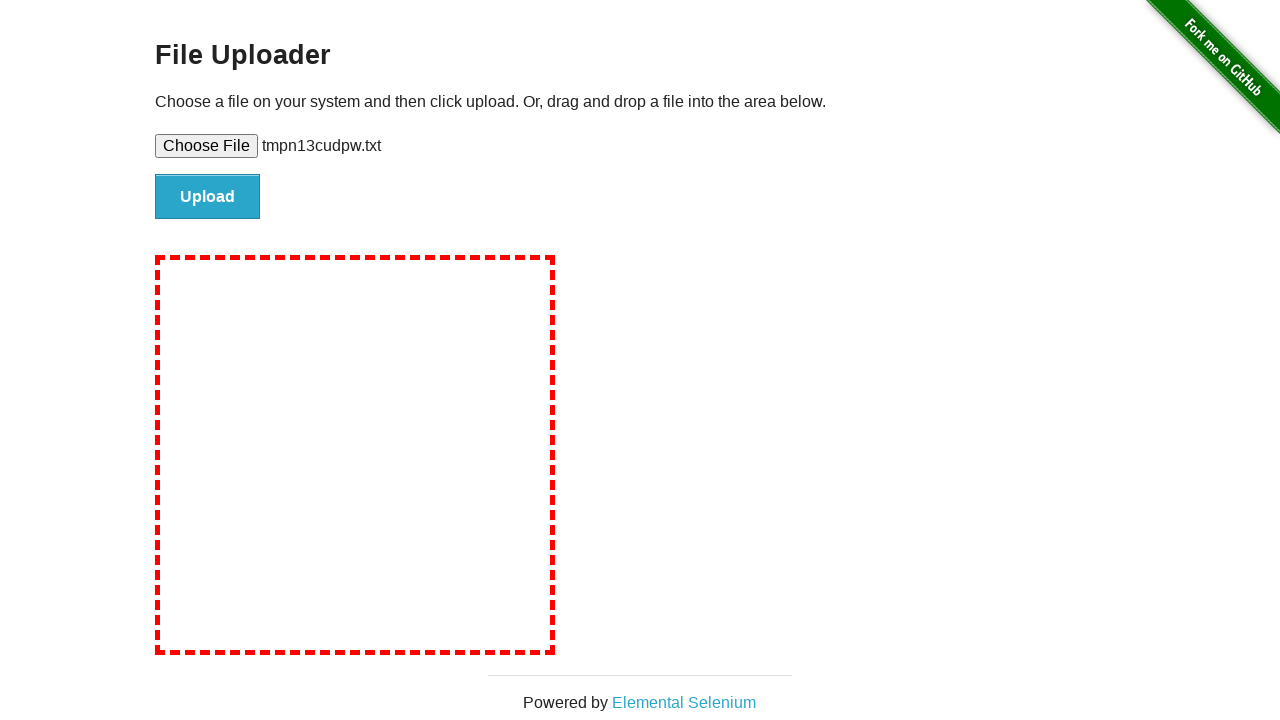

Cleaned up temporary test file
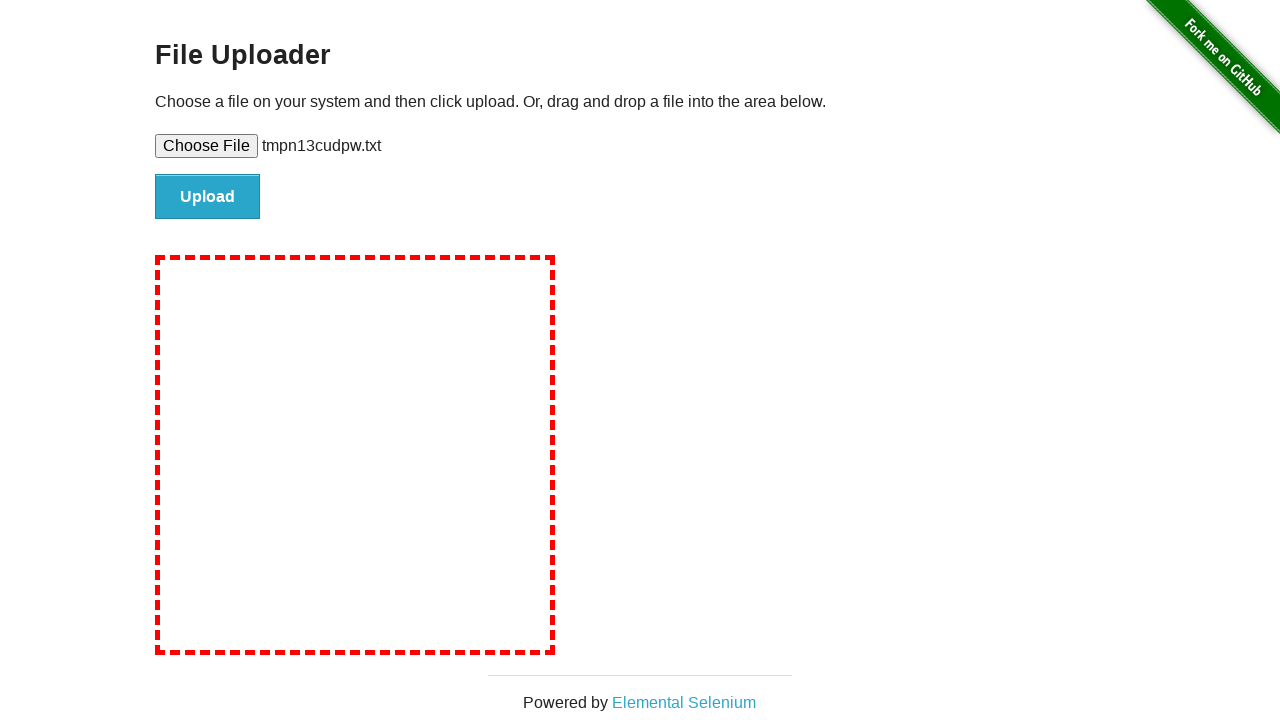

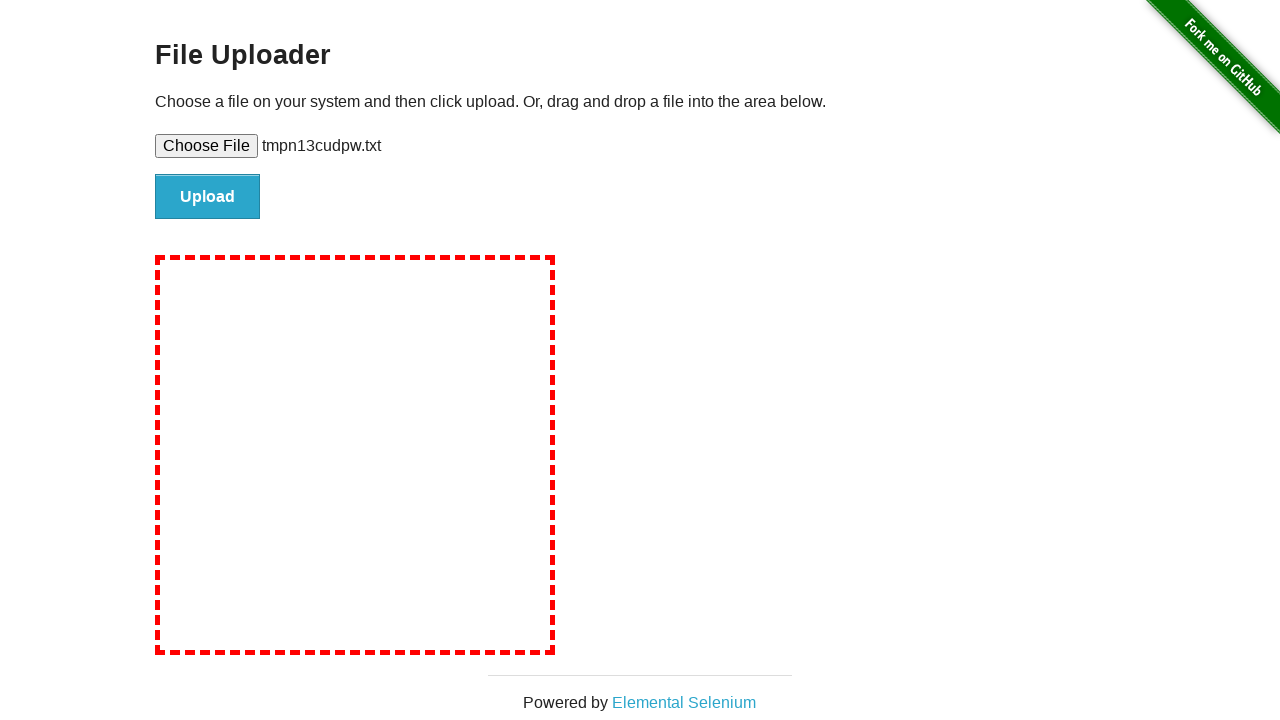